Tests page scrolling functionality by navigating to a website and scrolling down the page using JavaScript execution

Starting URL: https://vctcpune.com/

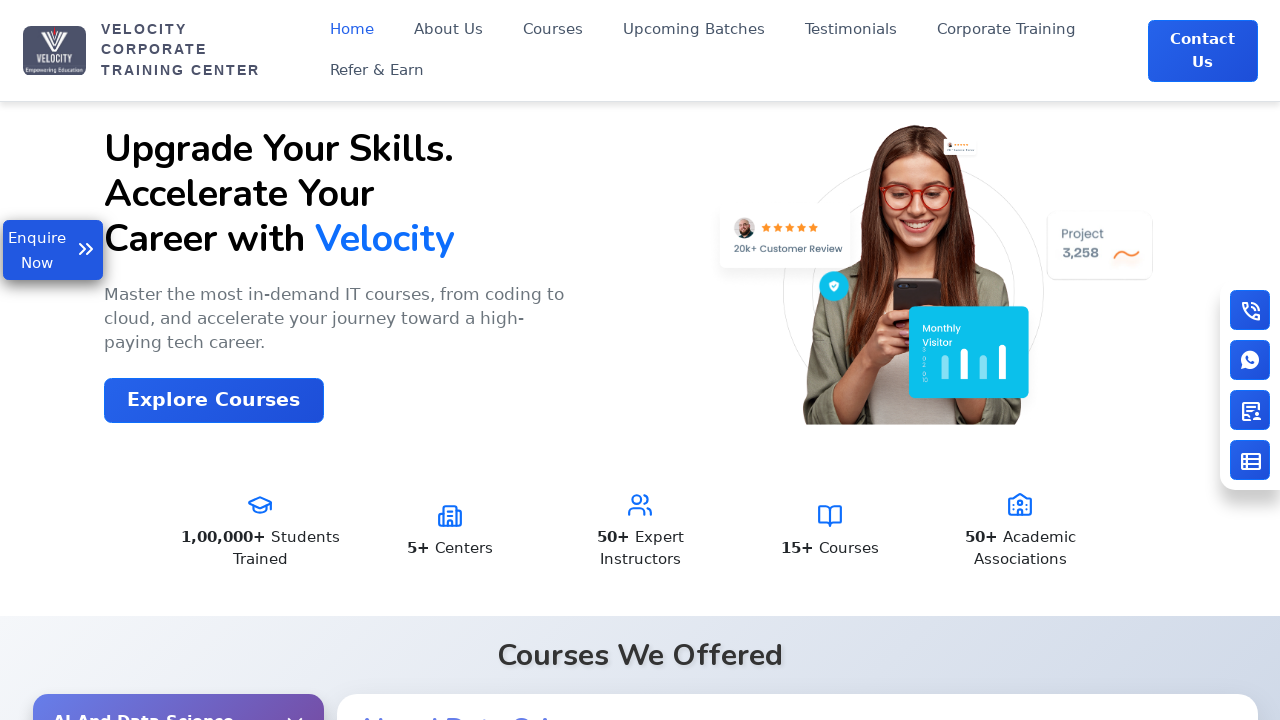

Scrolled page down by 800px vertically and 90px horizontally using JavaScript
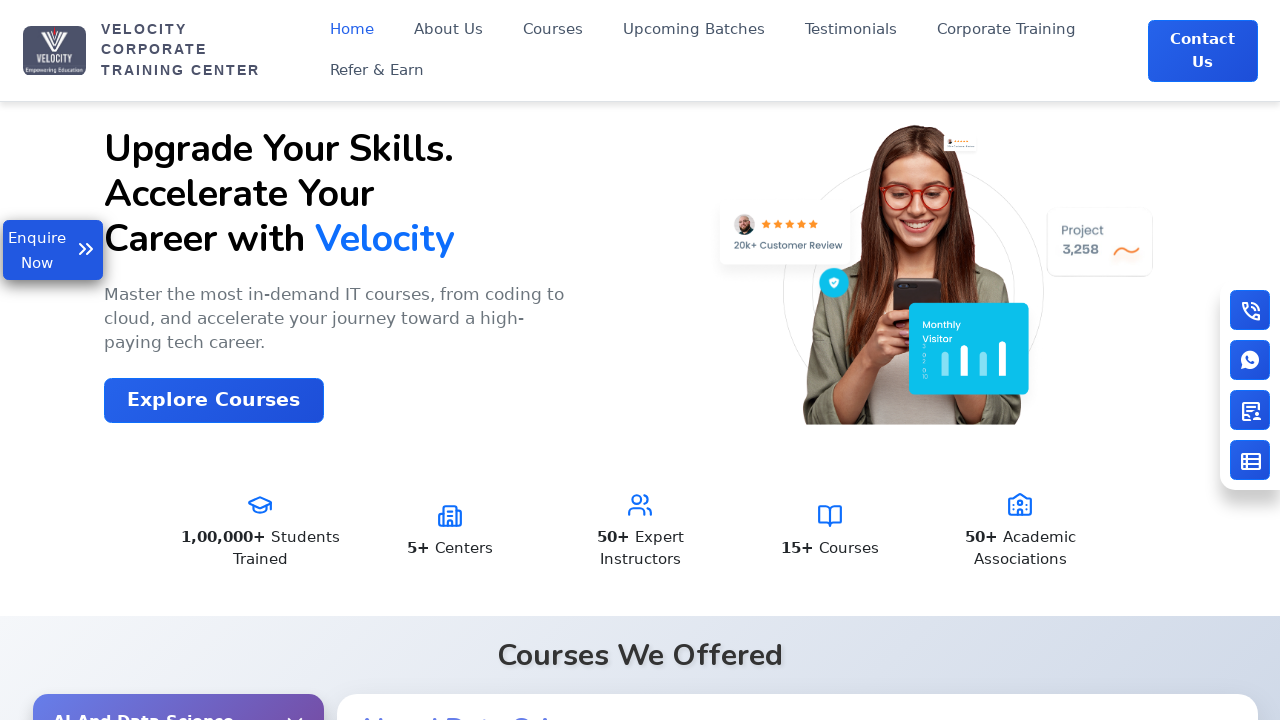

Waited 1 second for scroll effect to complete
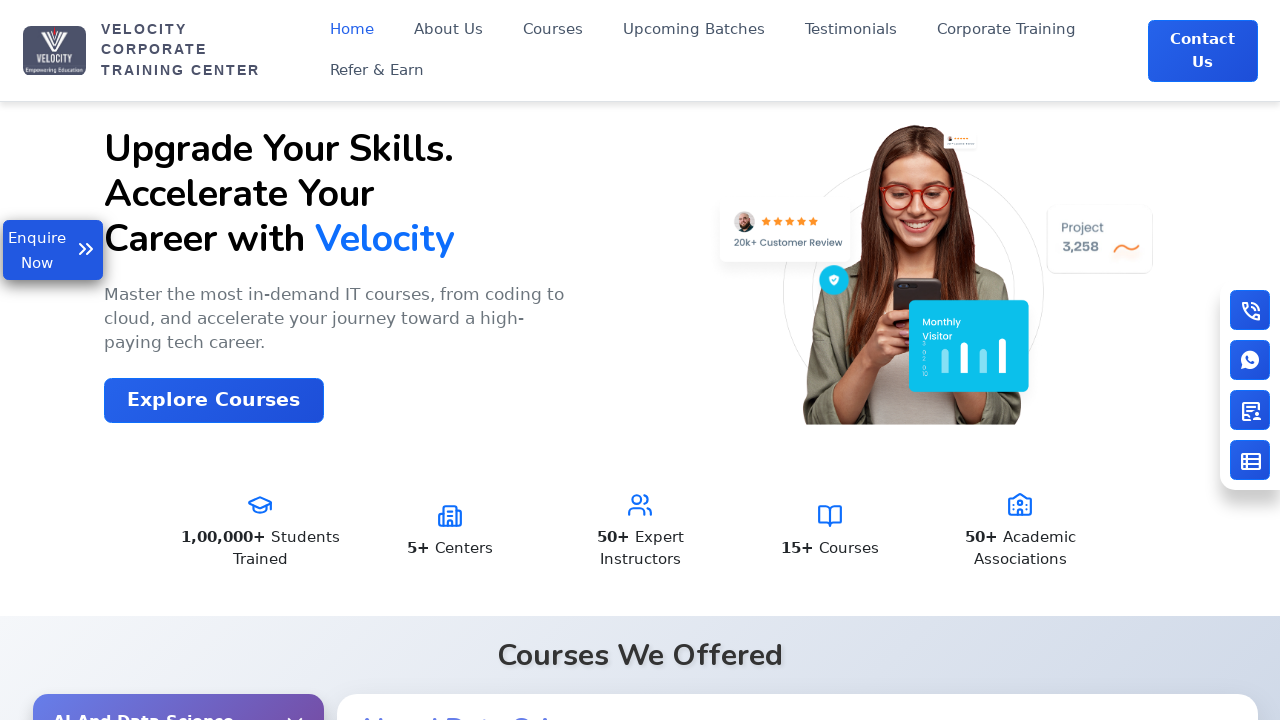

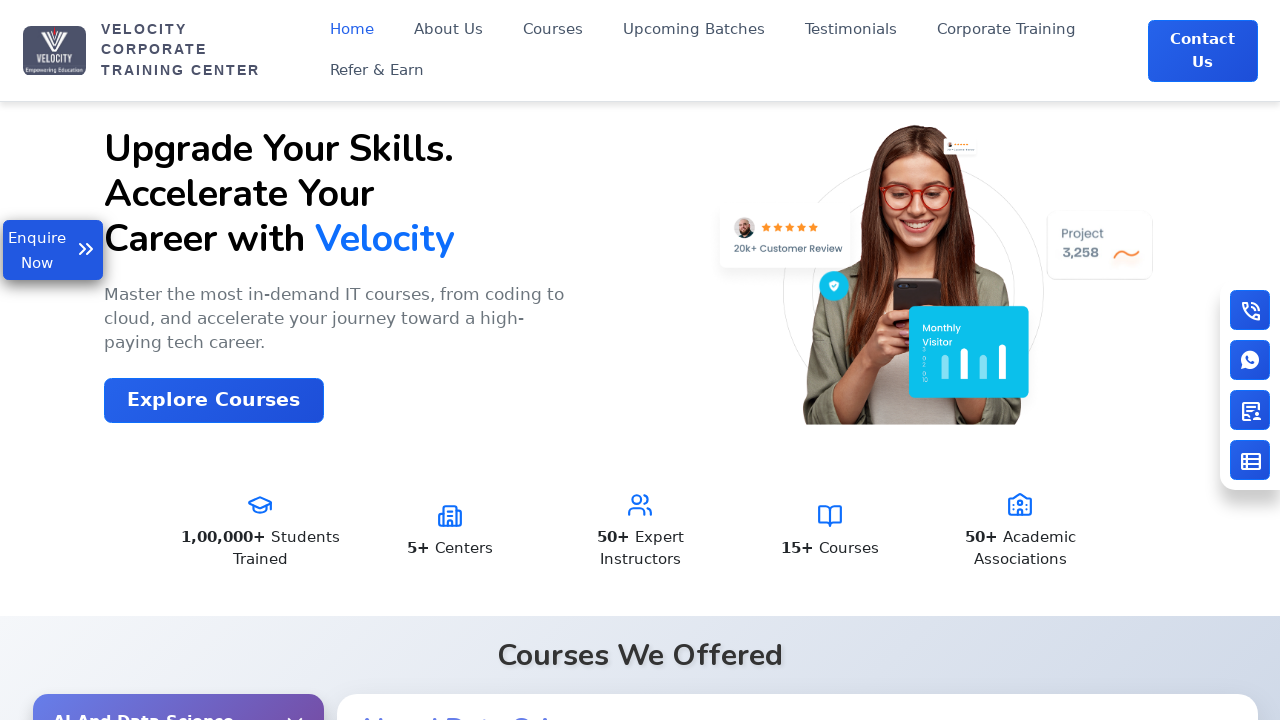